Tests JavaScript alert handling by clicking a button that triggers an alert, accepting the alert, and verifying the result message is displayed on the page.

Starting URL: http://the-internet.herokuapp.com/javascript_alerts

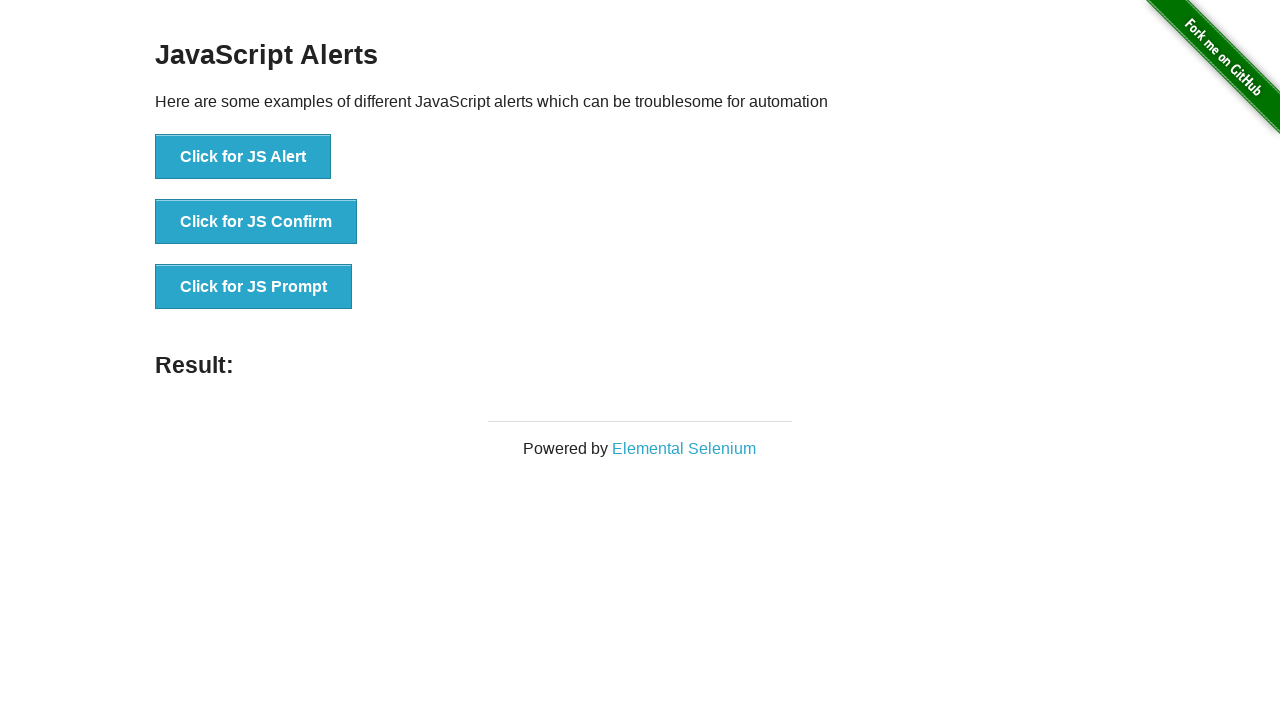

Clicked the first button to trigger JavaScript alert at (243, 157) on ul > li:nth-child(1) > button
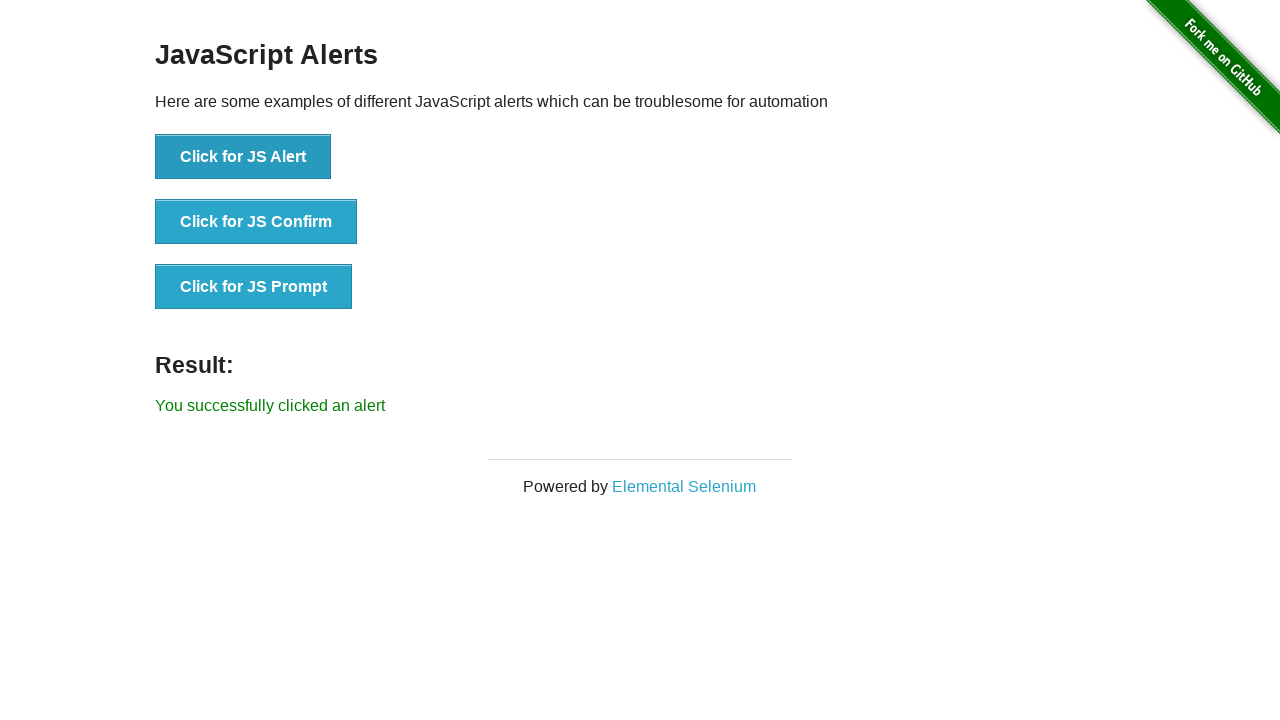

Set up dialog handler to accept alerts
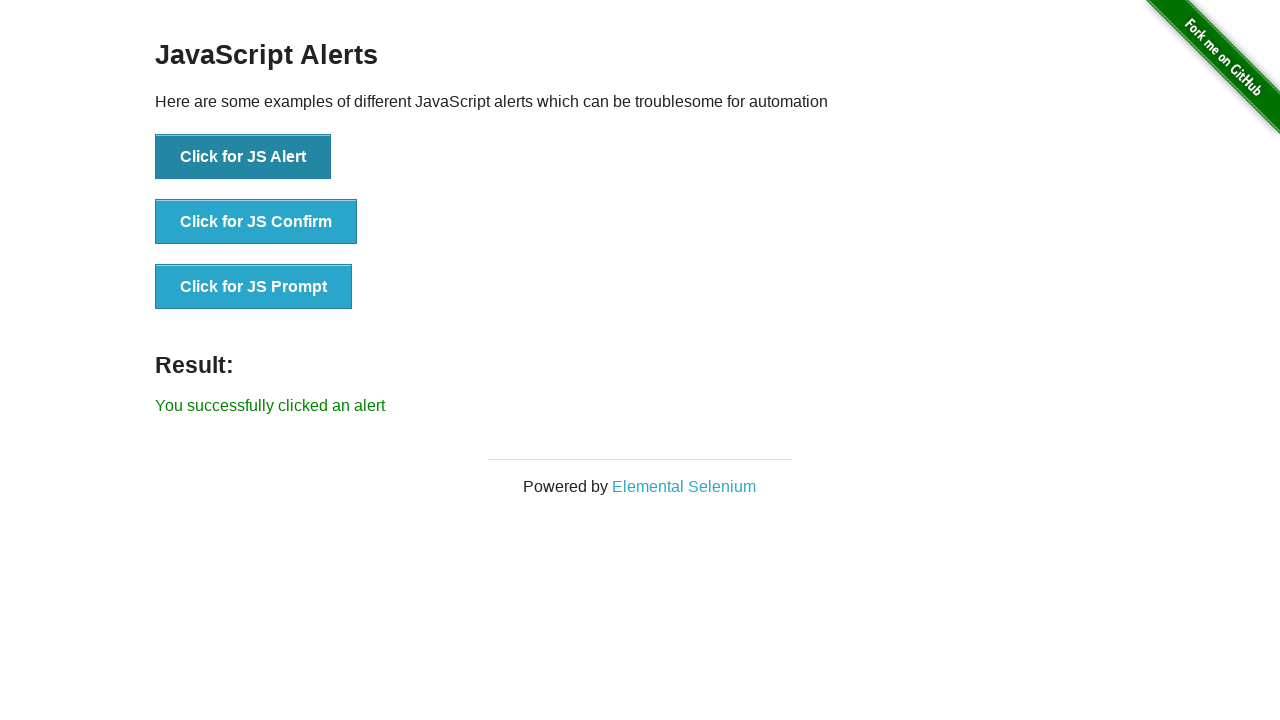

Result message element loaded after alert was accepted
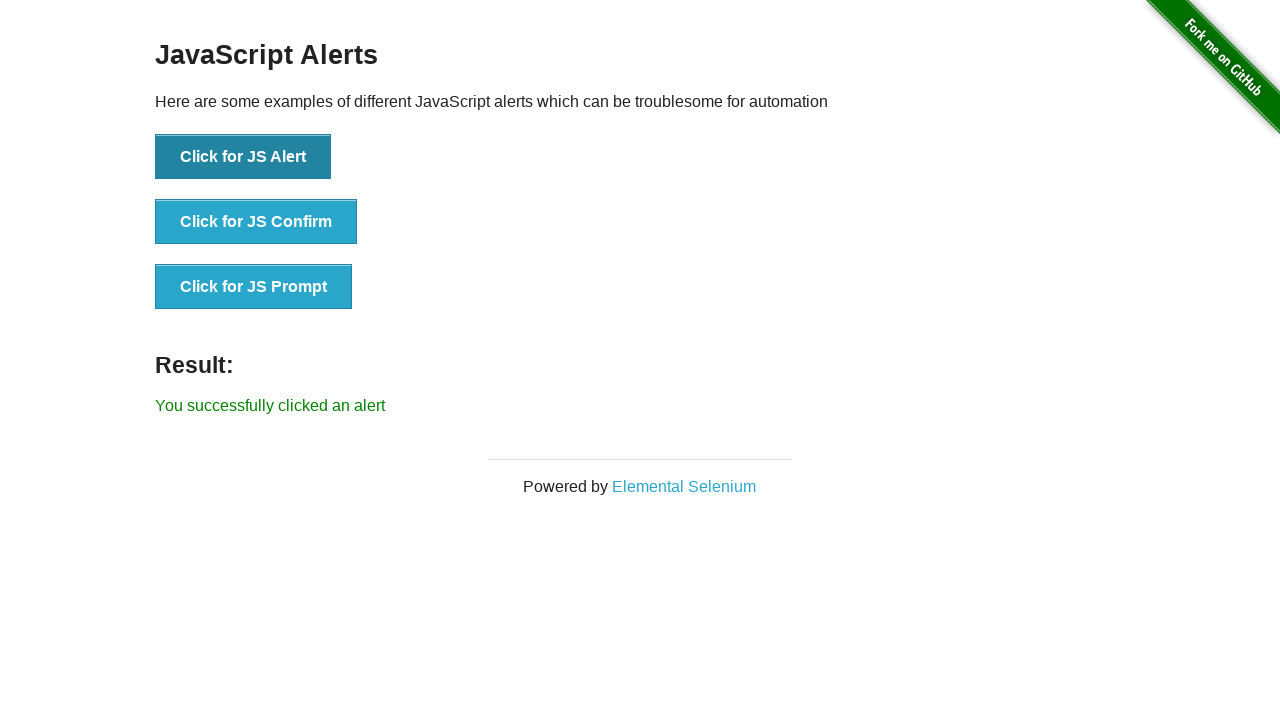

Located the result element
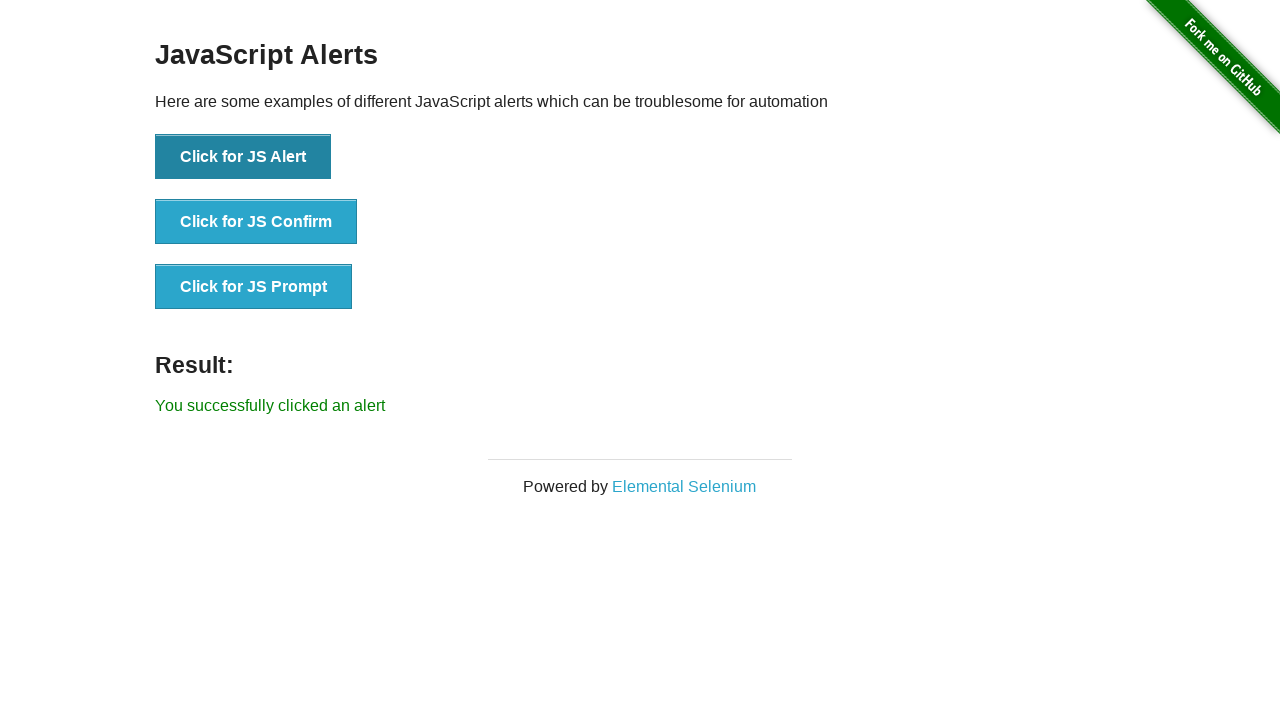

Verified result element is visible and ready
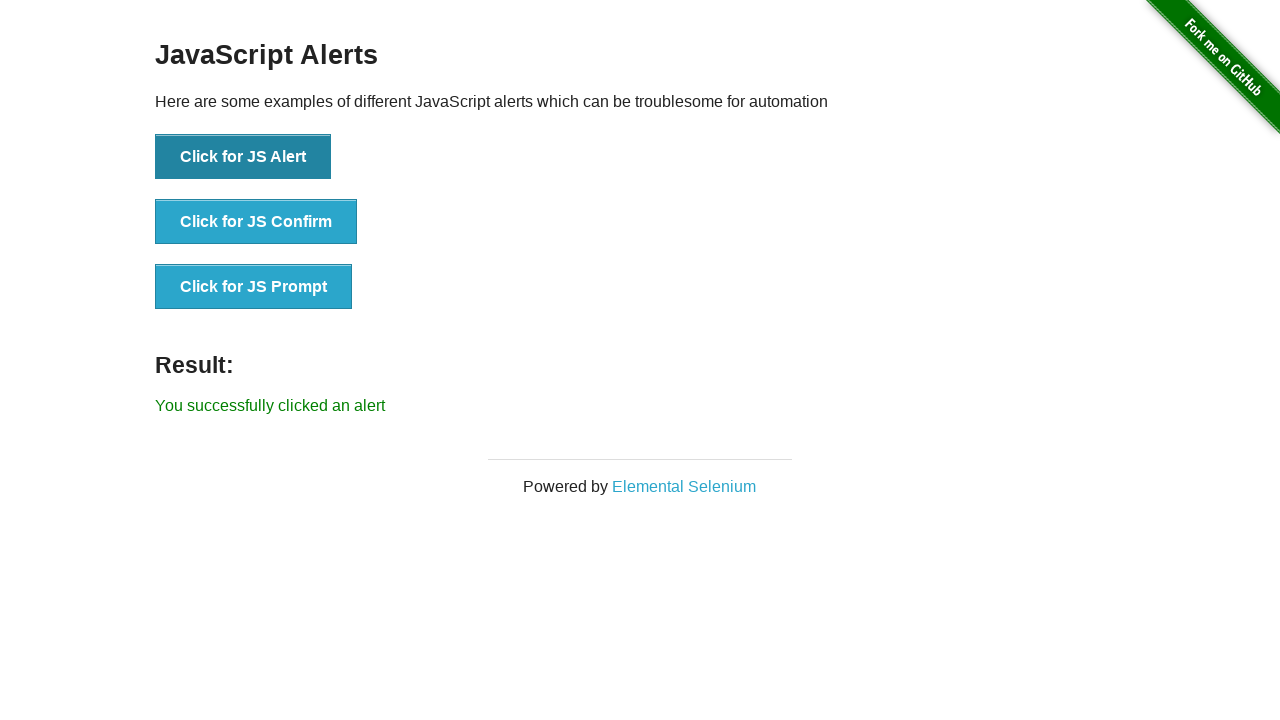

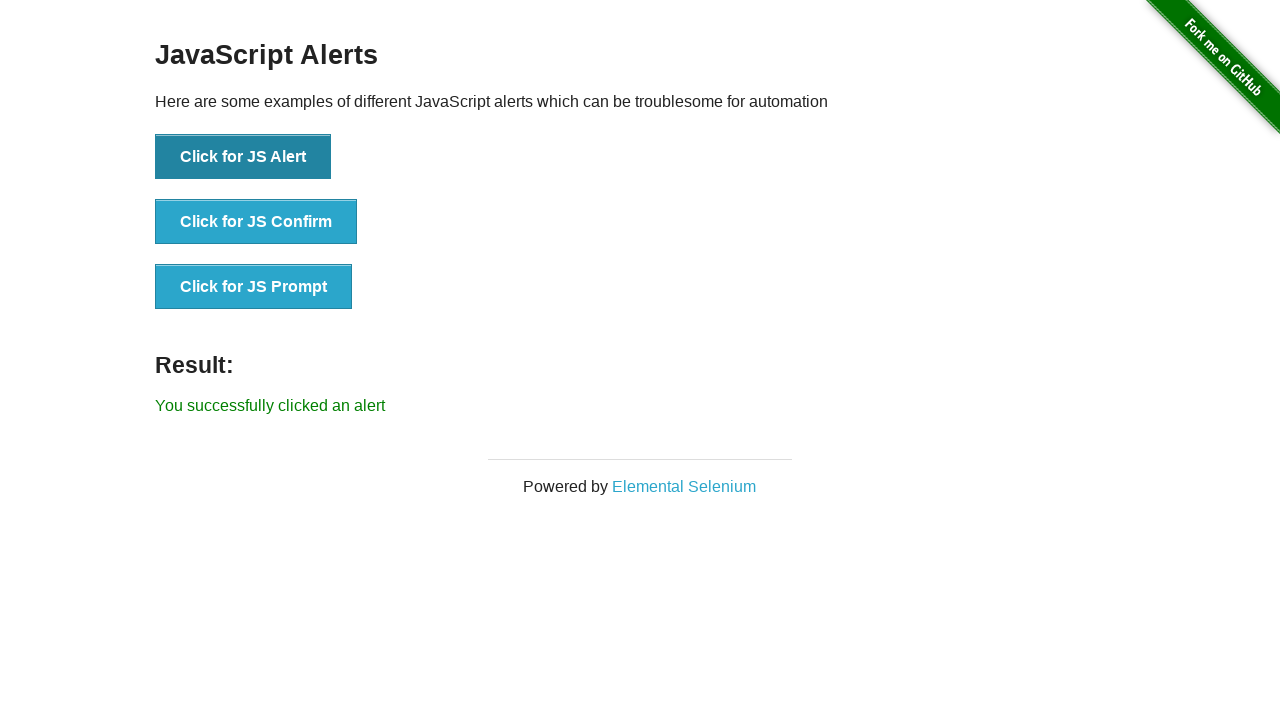